Tests the Automation Practice page by scrolling to the Mouse Hover Example section and filling a text input field with a name value.

Starting URL: https://rahulshettyacademy.com/AutomationPractice/

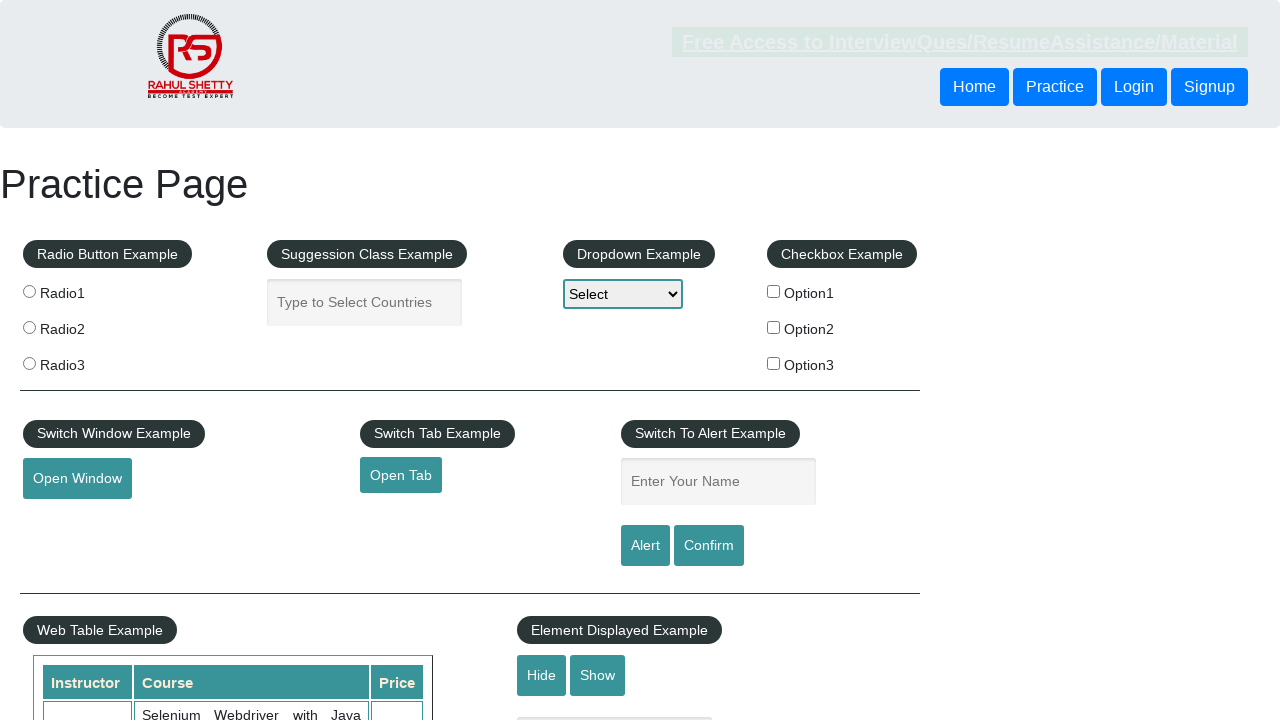

Scrolled to Mouse Hover Example section
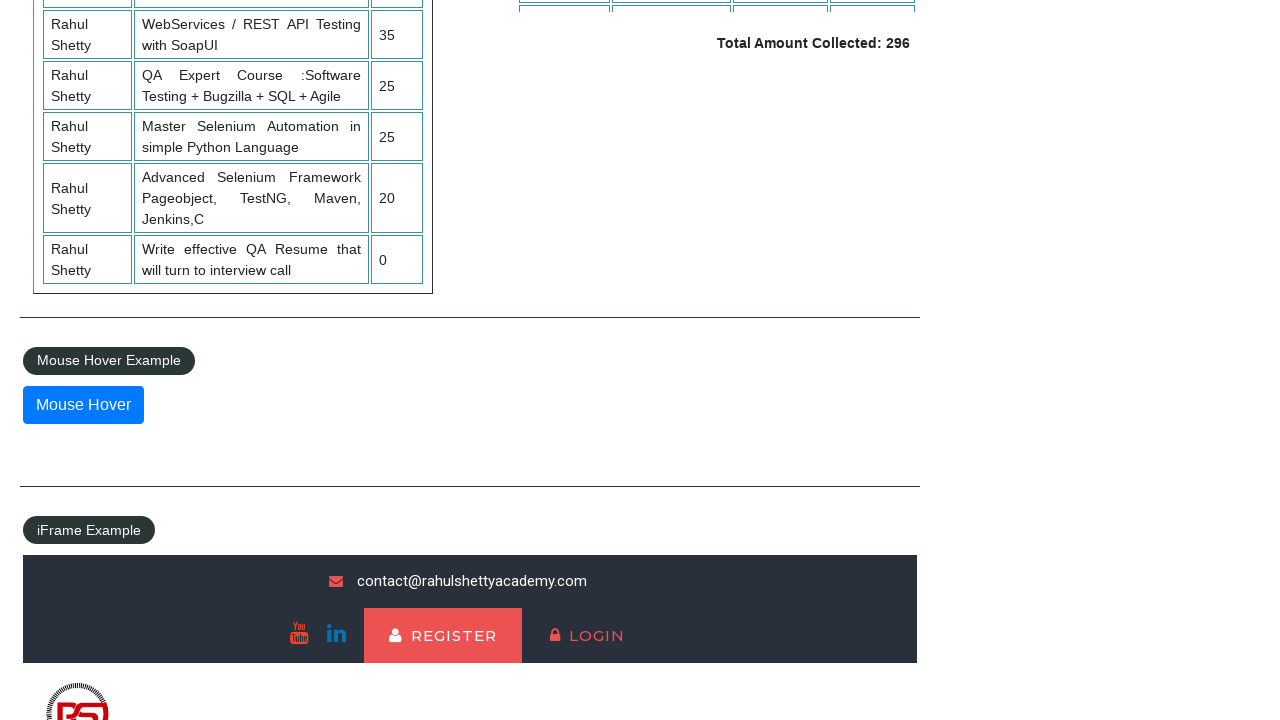

Filled name field with 'John Anderson' on #name
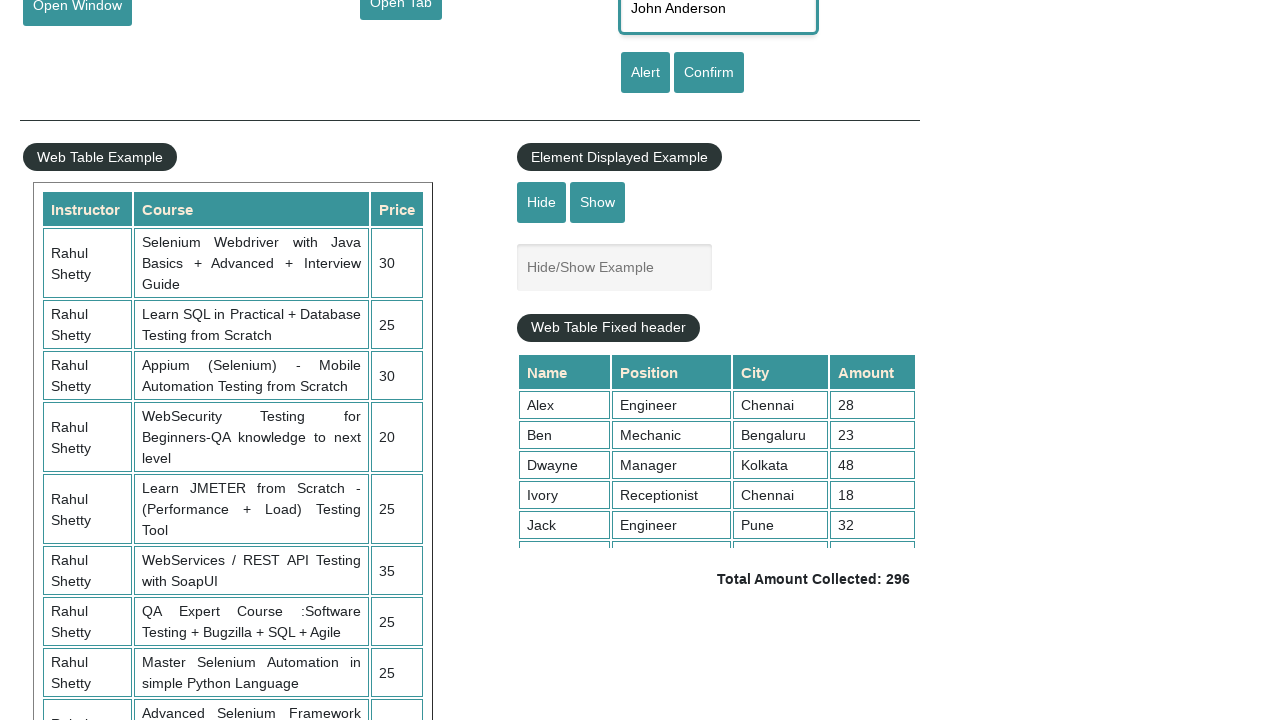

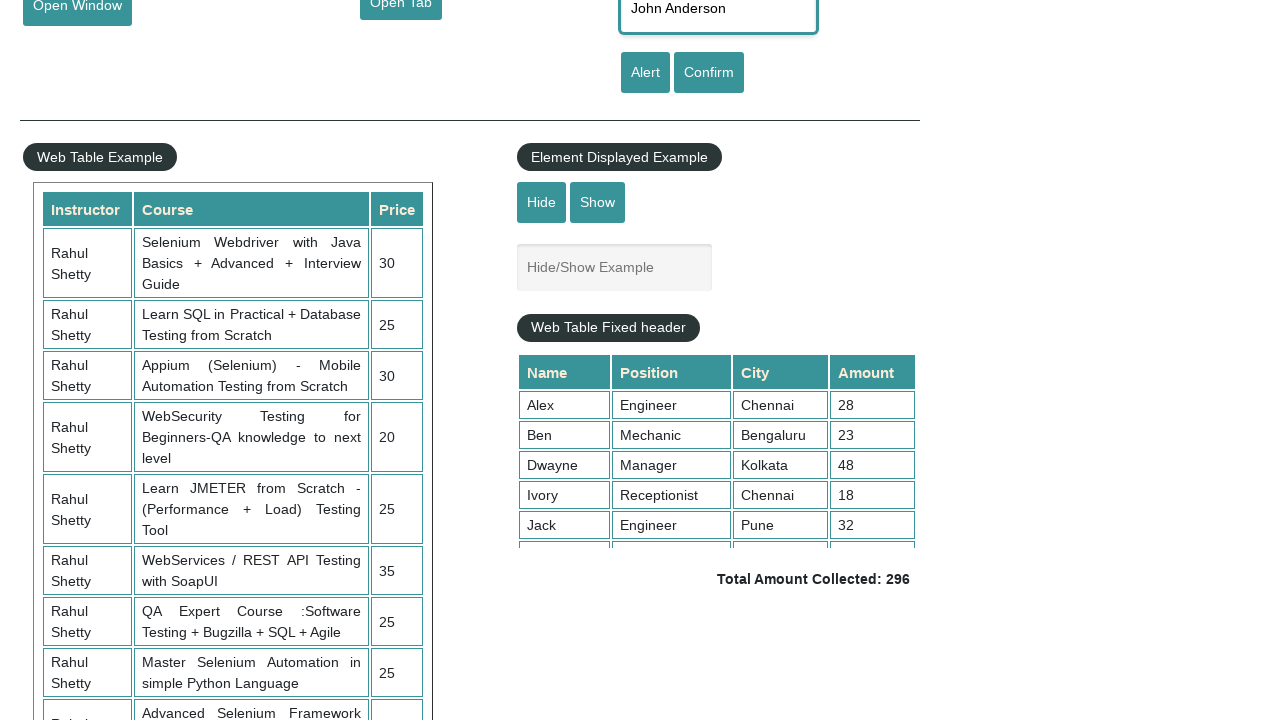